Tests the Urban Ladder website's navigation menu by hovering over each top navigation item to reveal and interact with sub-menus

Starting URL: https://www.urbanladder.com/

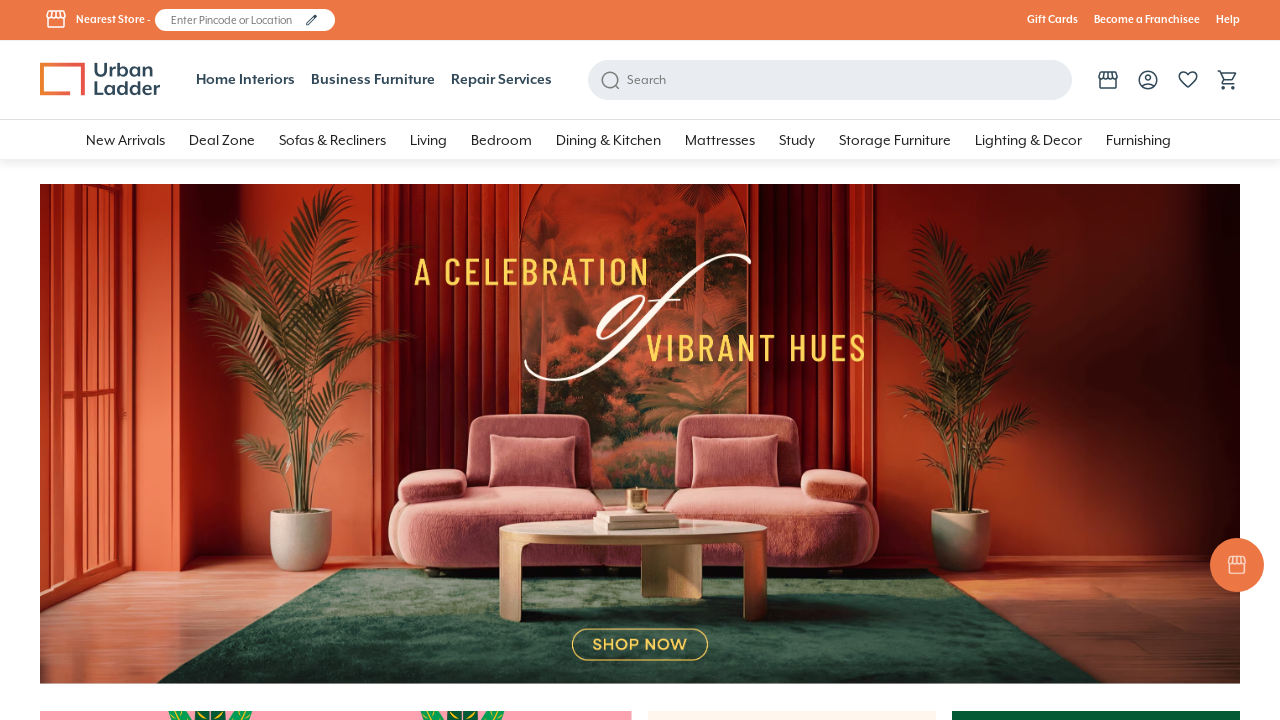

Retrieved all top navigation menu items on //a[contains(text(), 'Close')]
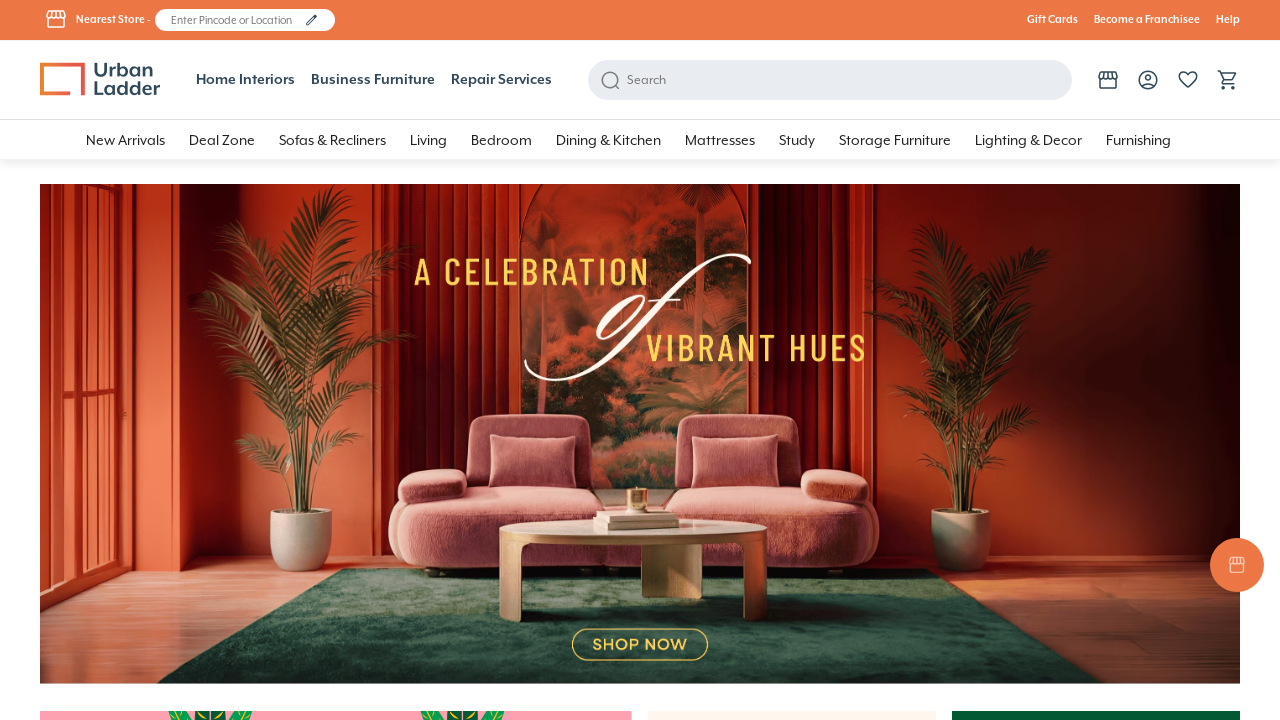

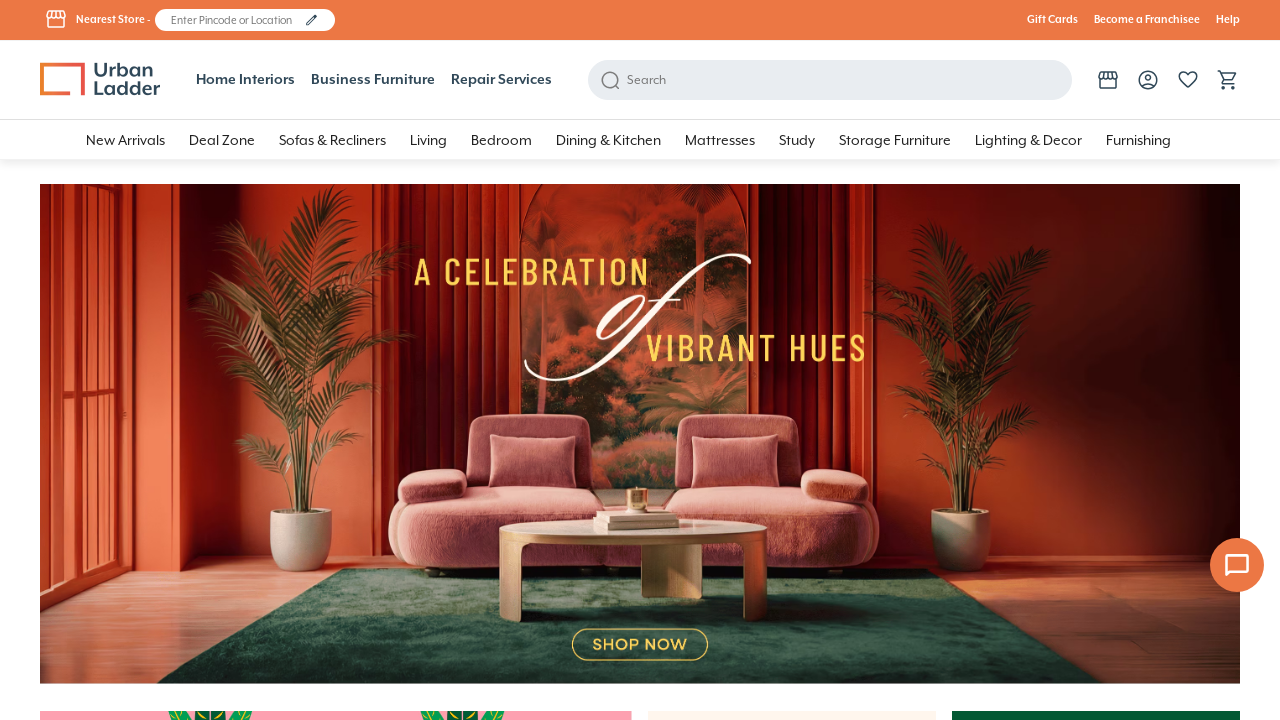